Tests hover functionality by moving the mouse over three images on the page and verifying they are displayed

Starting URL: https://practice.cydeo.com/hovers

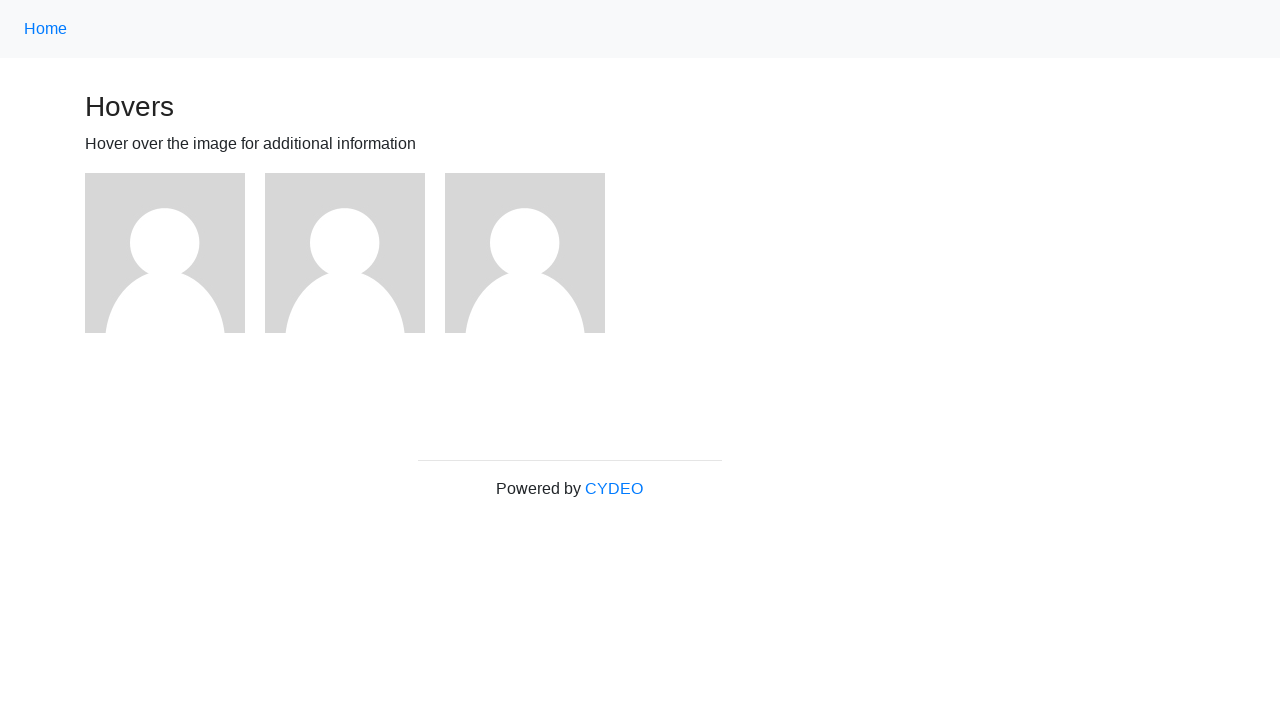

Located first image element
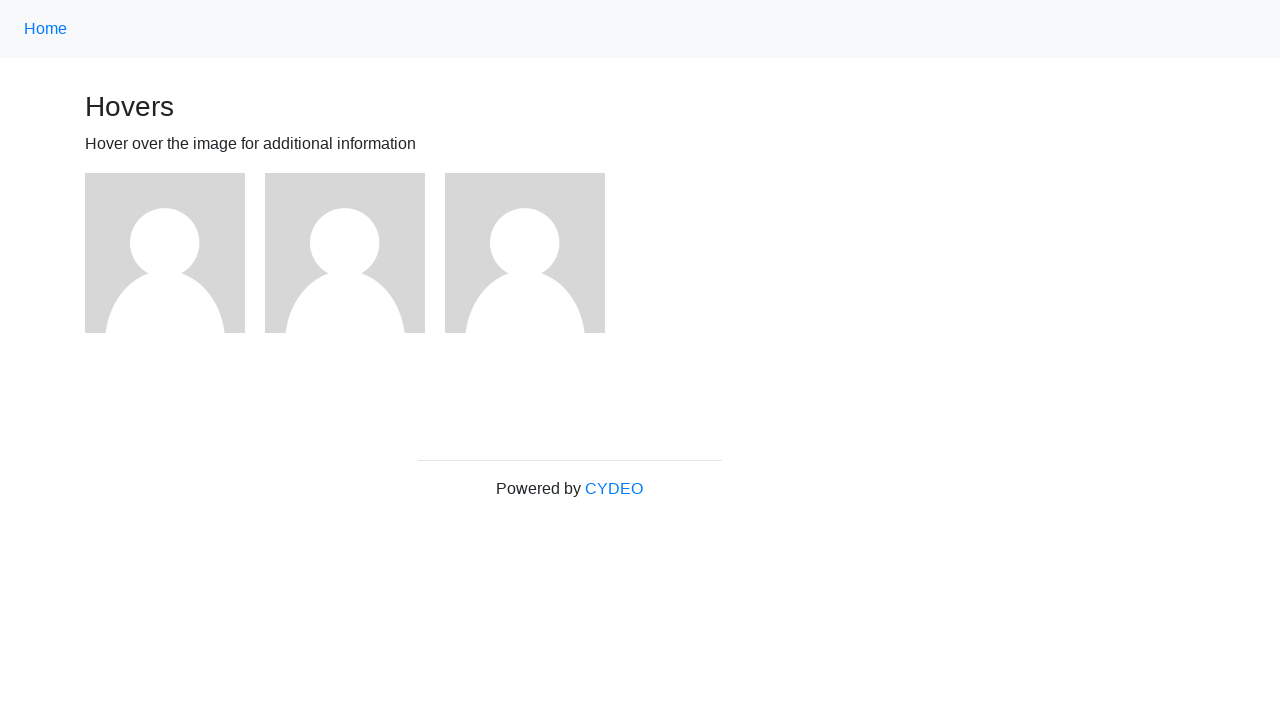

Located second image element
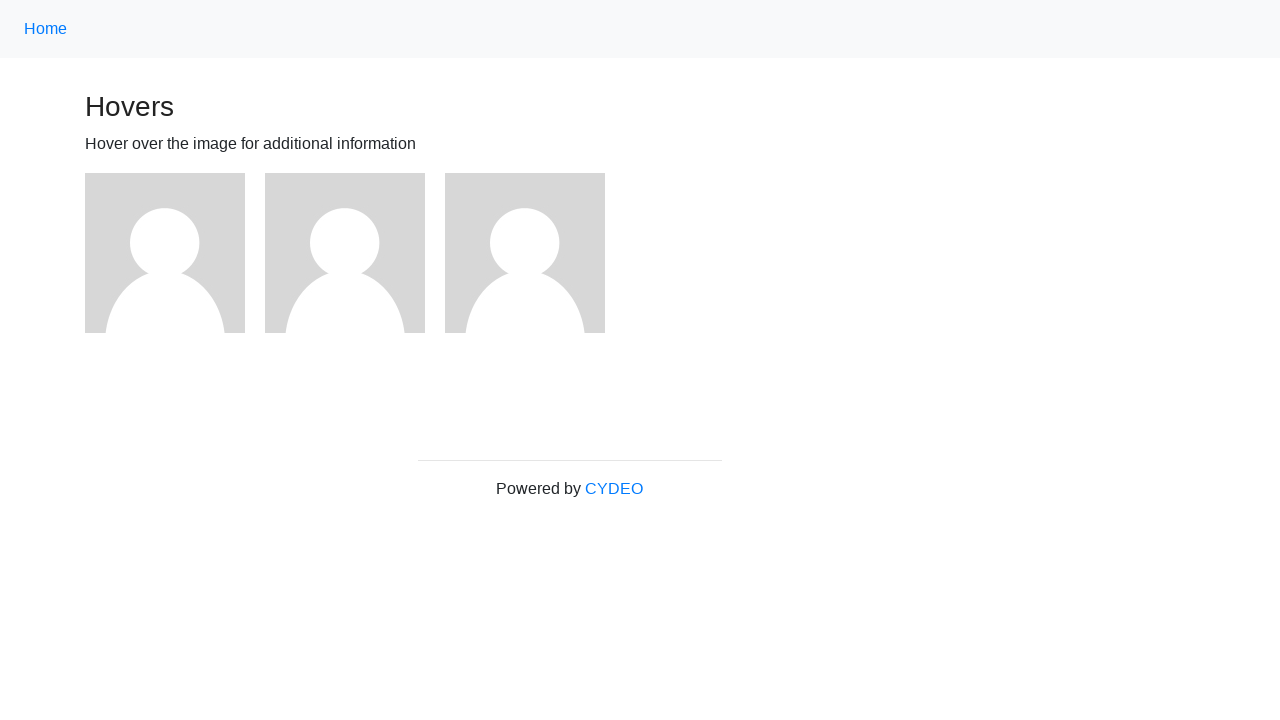

Located third image element
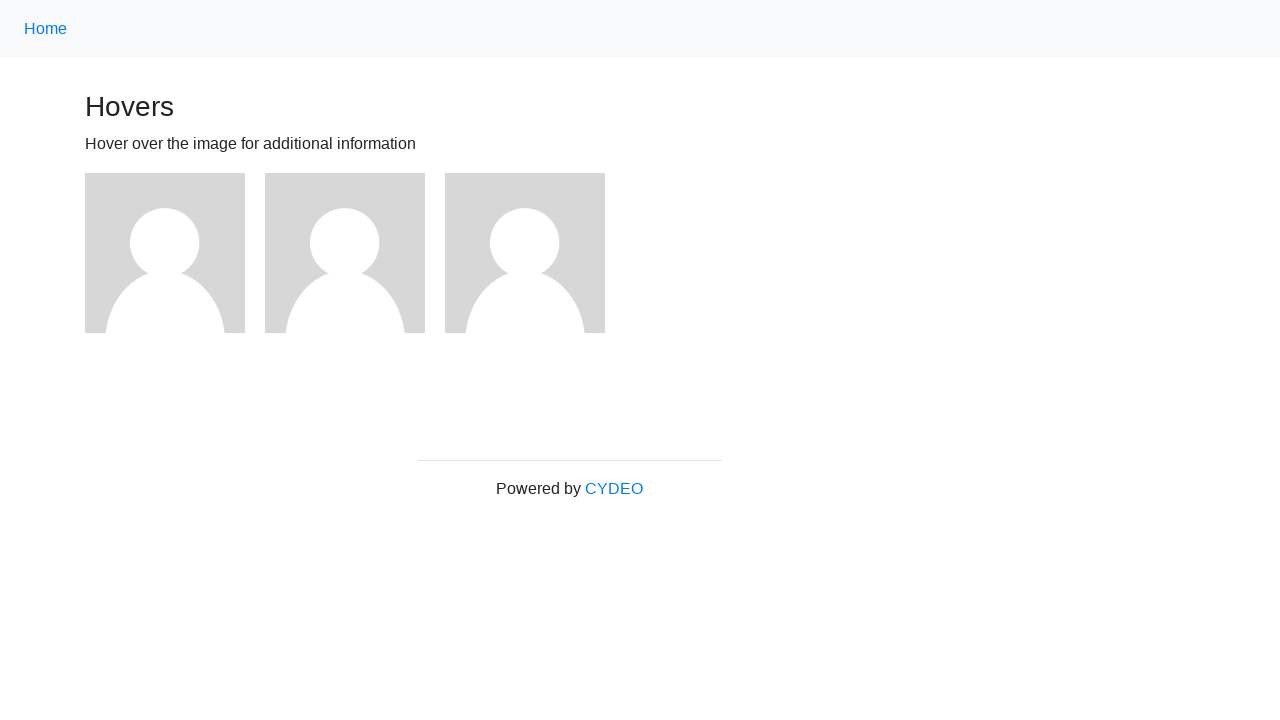

Hovered over first image at (165, 253) on (//img)[1]
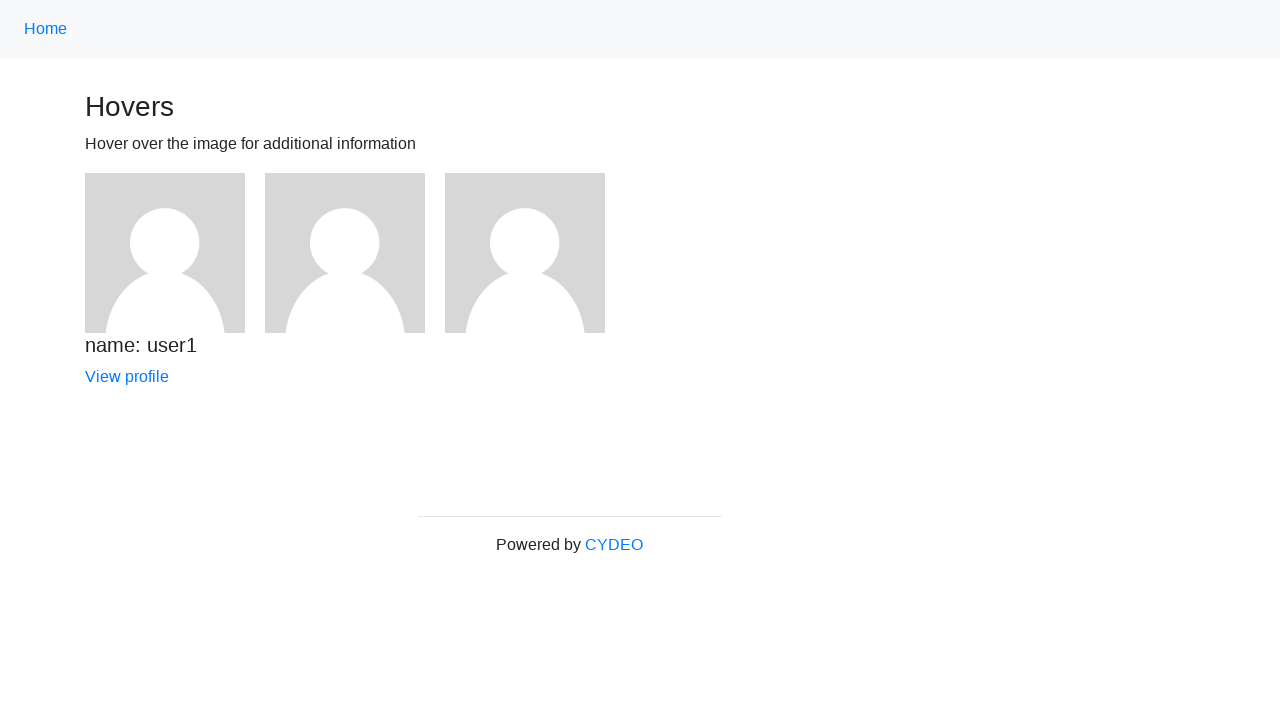

Hovered over second image at (345, 253) on (//img)[2]
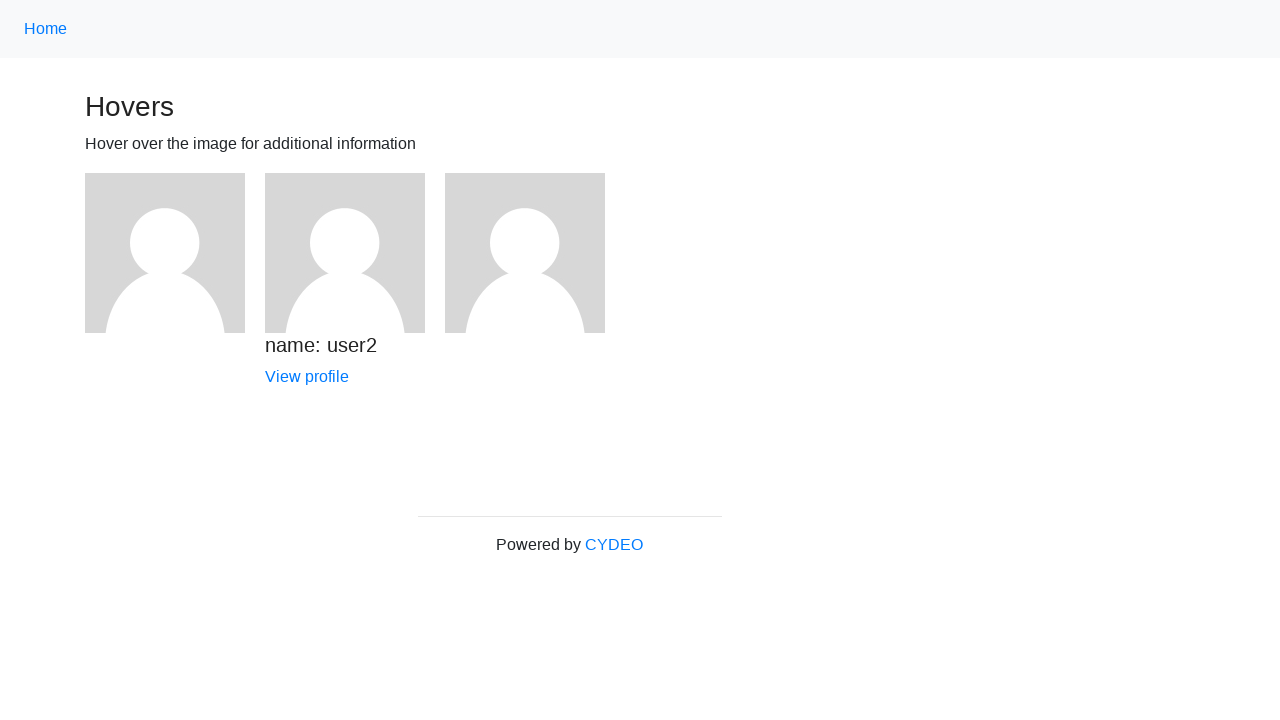

Hovered over third image at (525, 253) on (//img)[3]
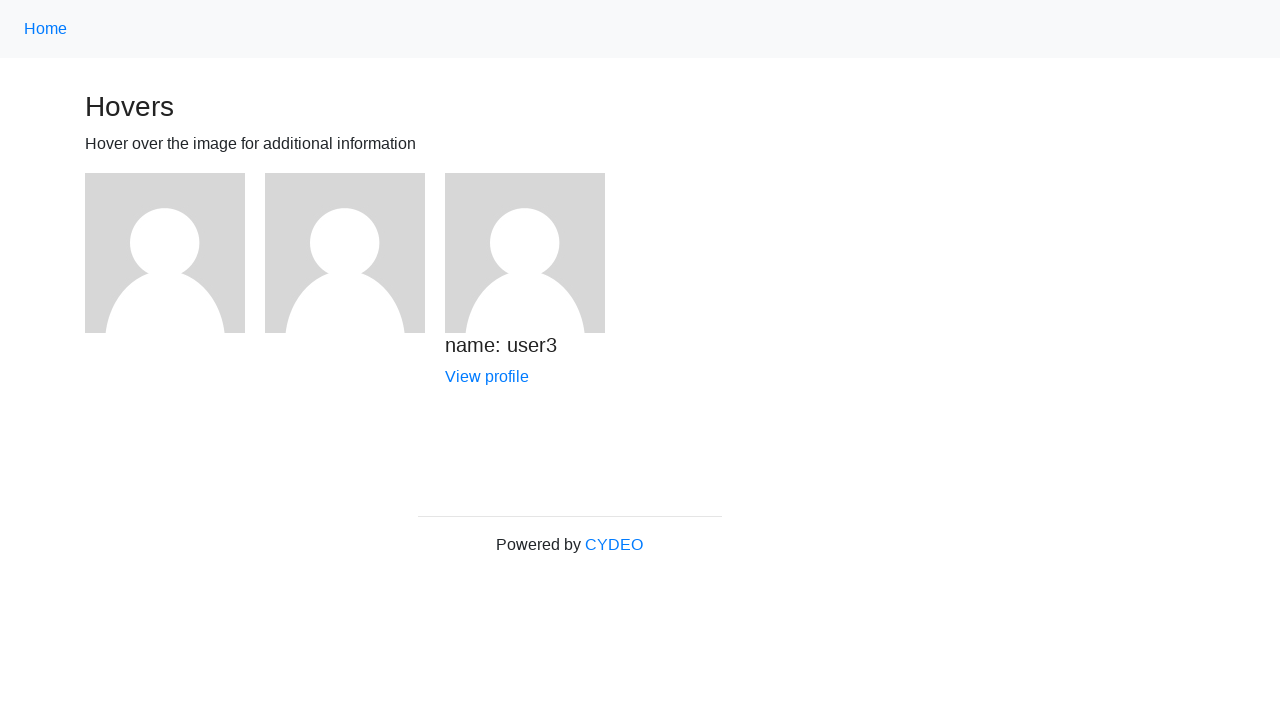

Verified first image is visible
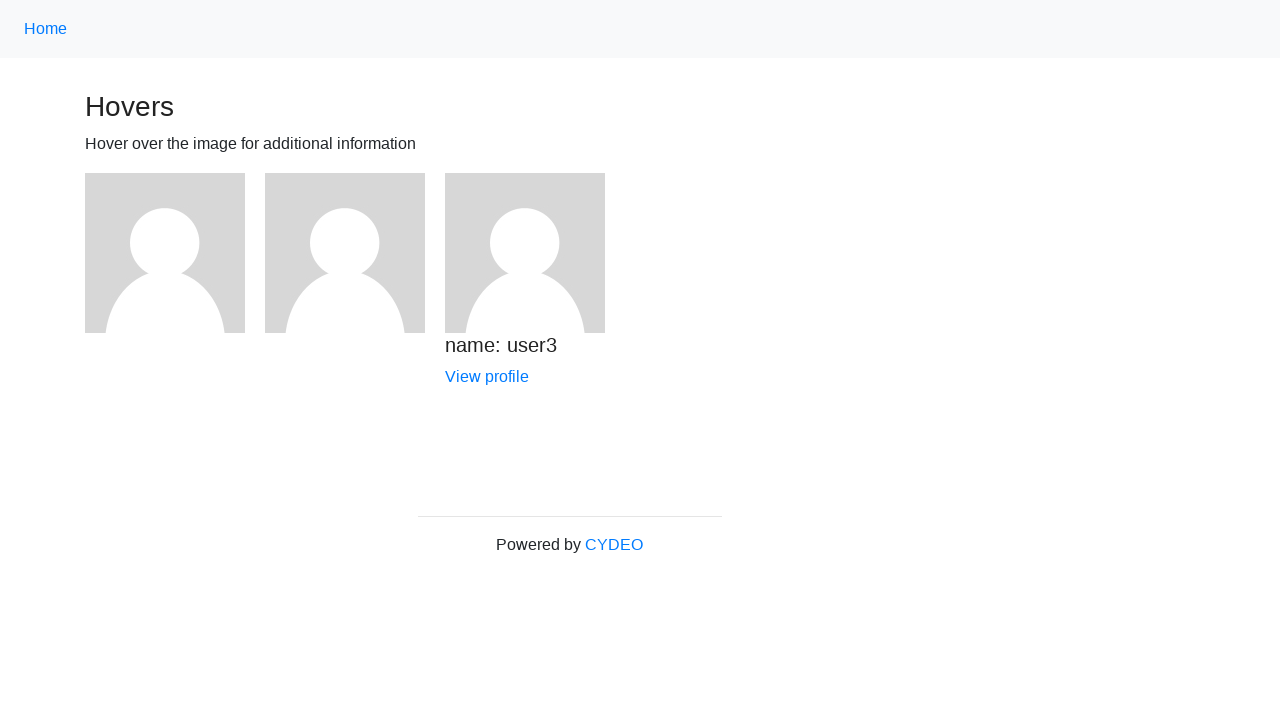

Verified second image is visible
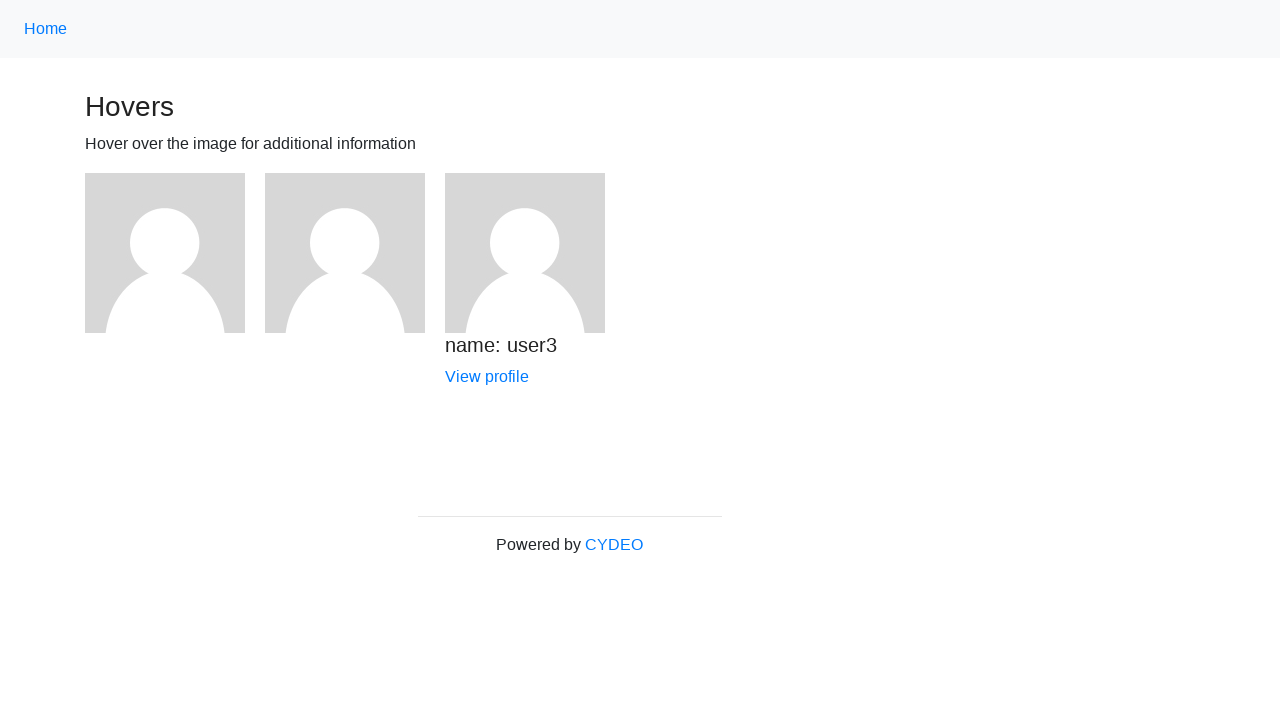

Verified third image is visible
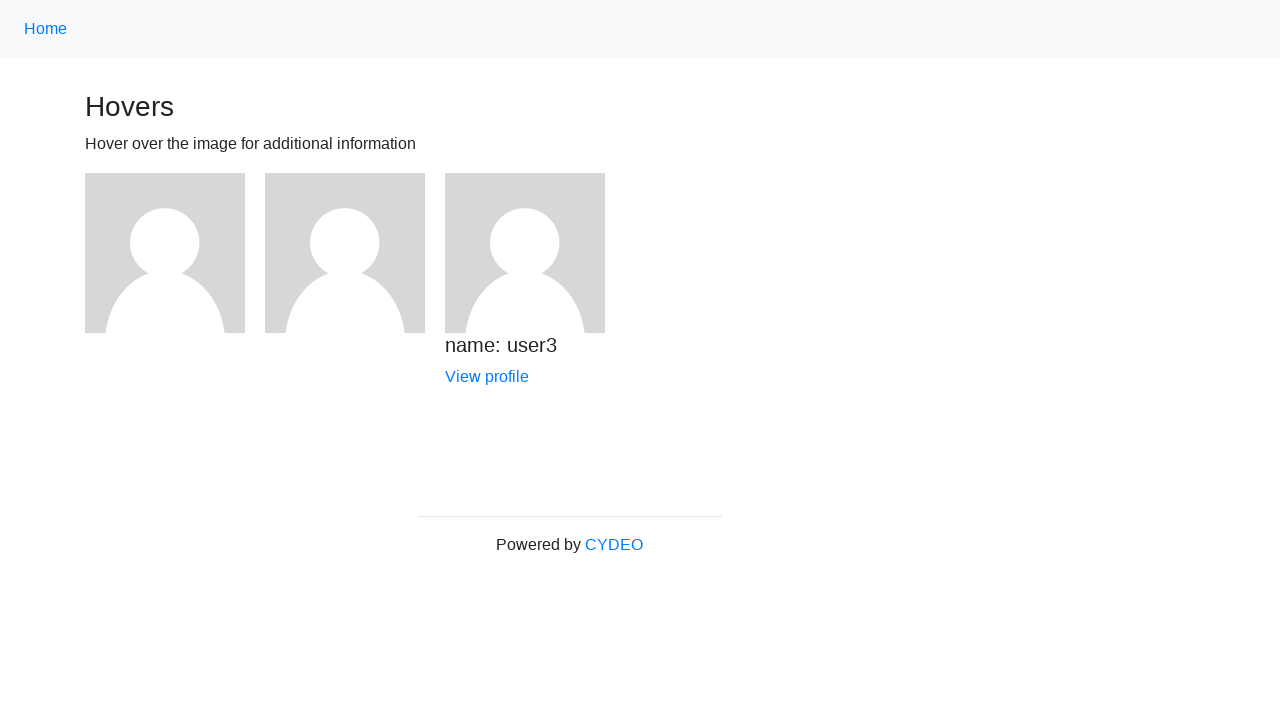

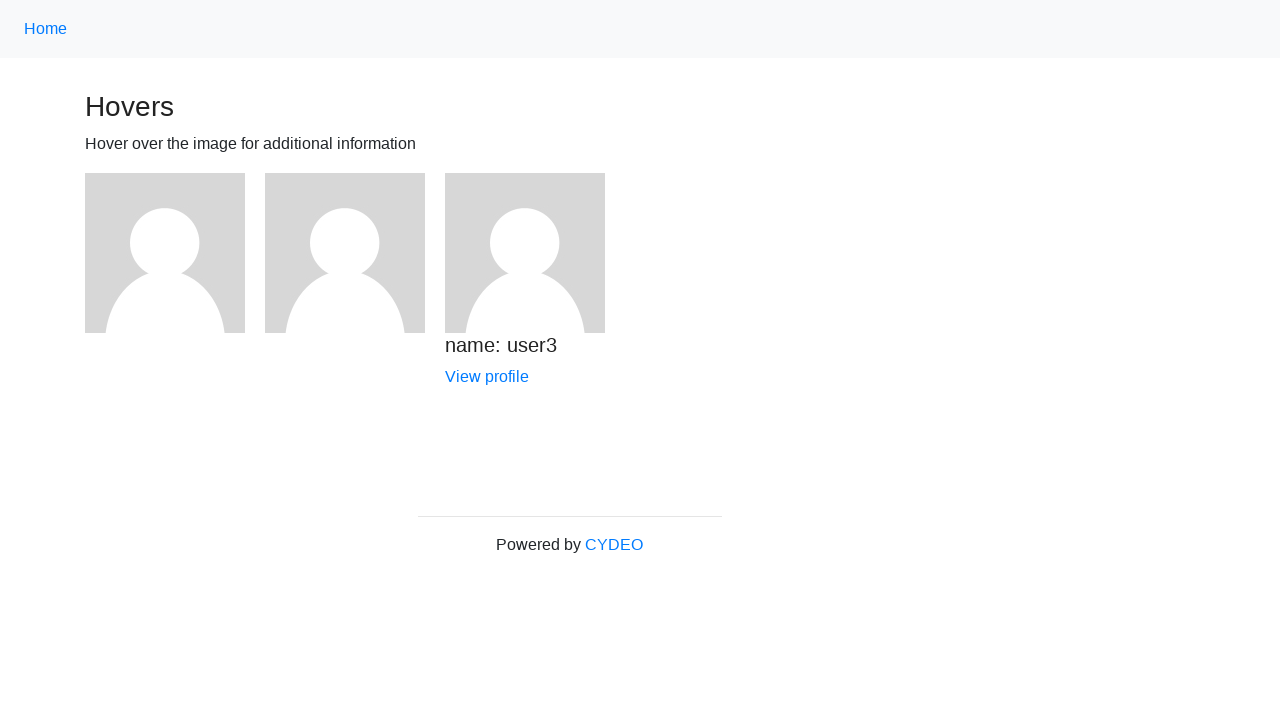